Opens Gmail homepage to verify basic browser navigation

Starting URL: http://www.gmail.com

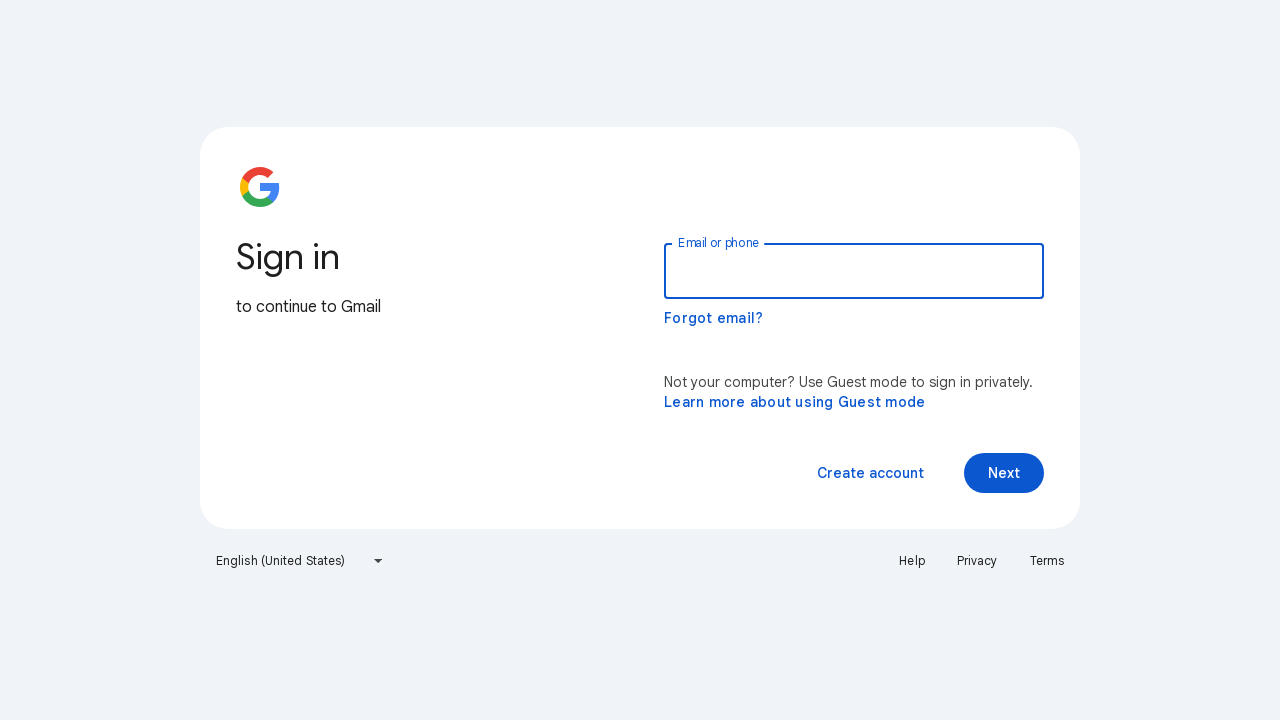

Navigated to Gmail homepage at http://www.gmail.com
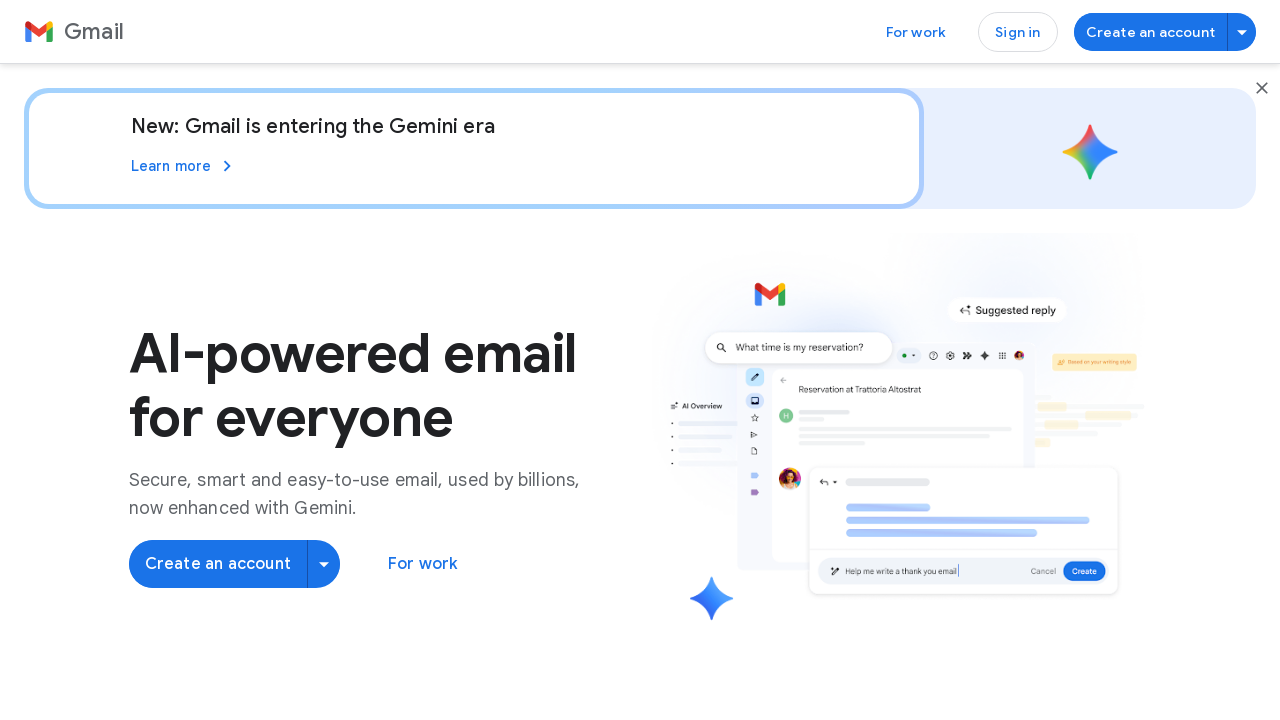

Gmail homepage loaded successfully - basic browser navigation verified
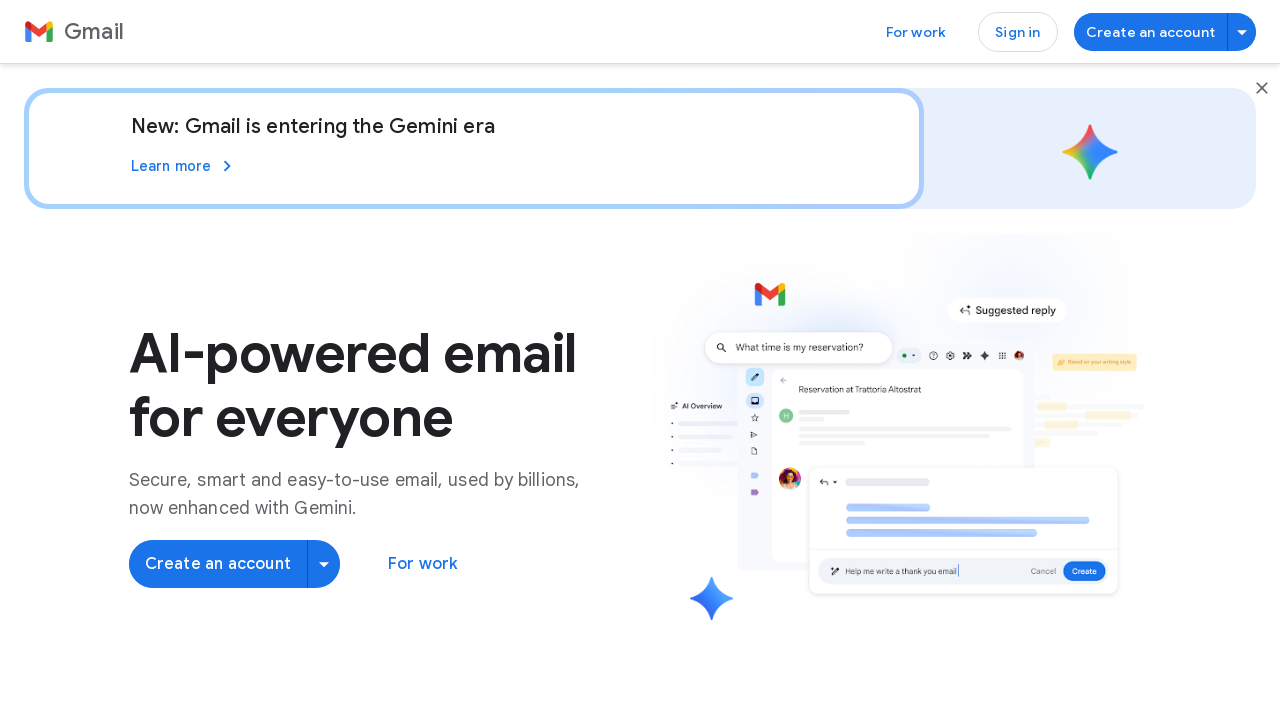

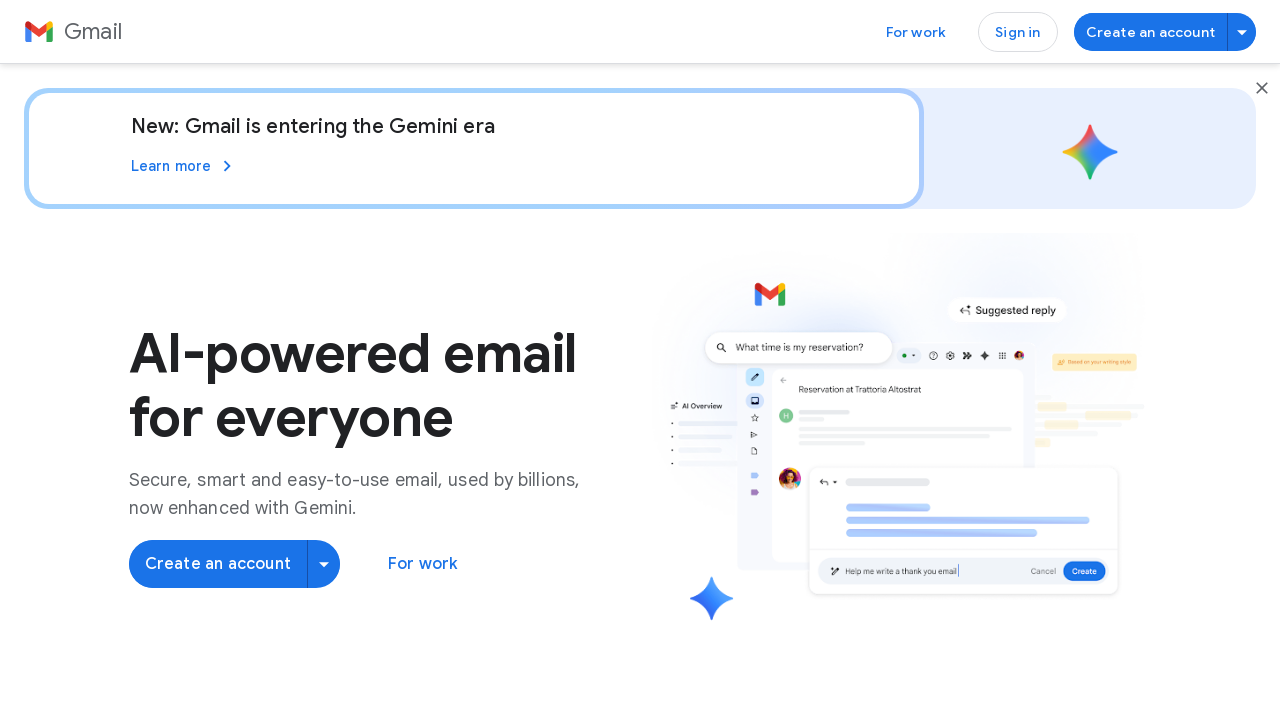